Tests that Next.js build artifacts are present by checking for script tags that reference the _next/static directory.

Starting URL: https://wedding-jwzcatr3d-asithalkonaras-projects.vercel.app

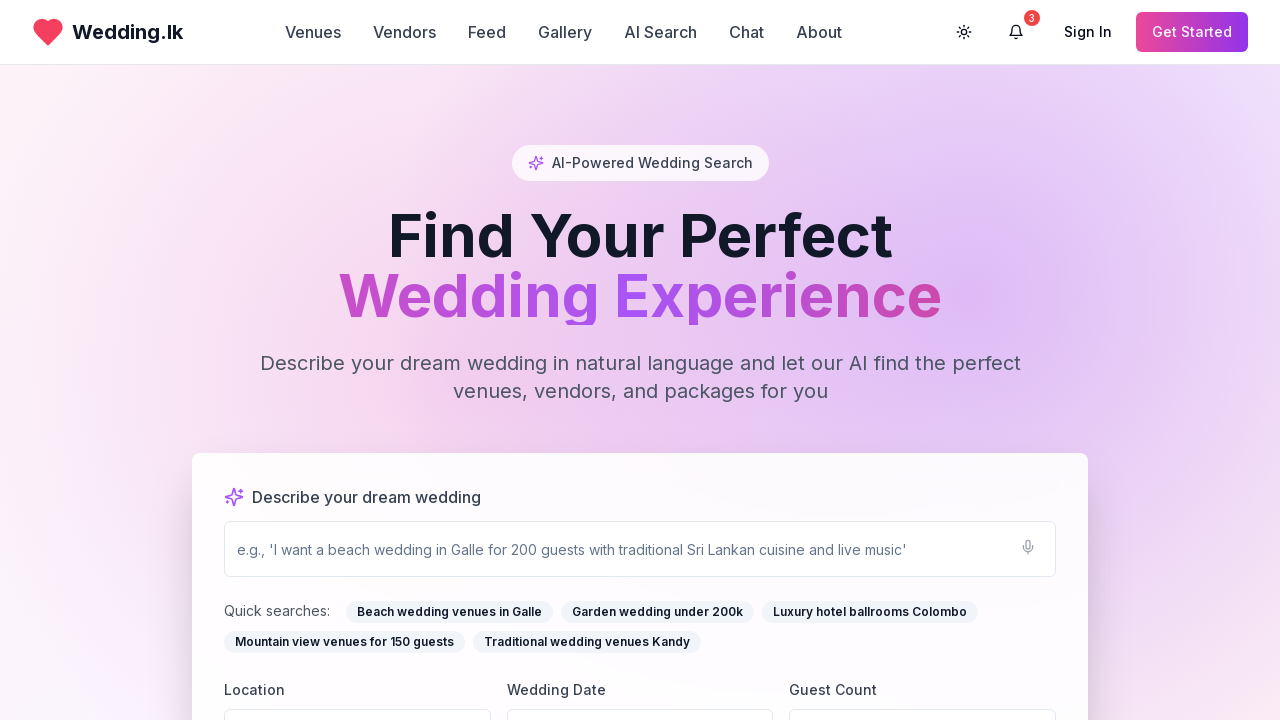

Navigated to wedding application URL
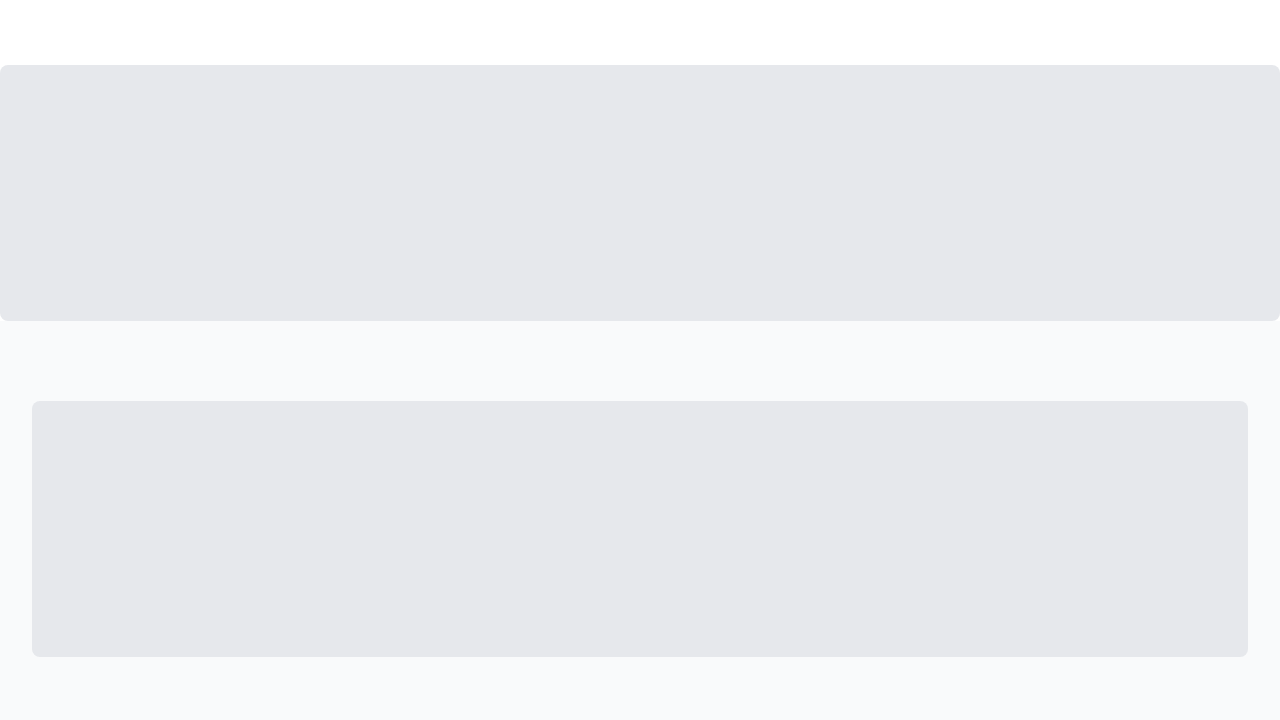

Located script tags referencing _next/static directory
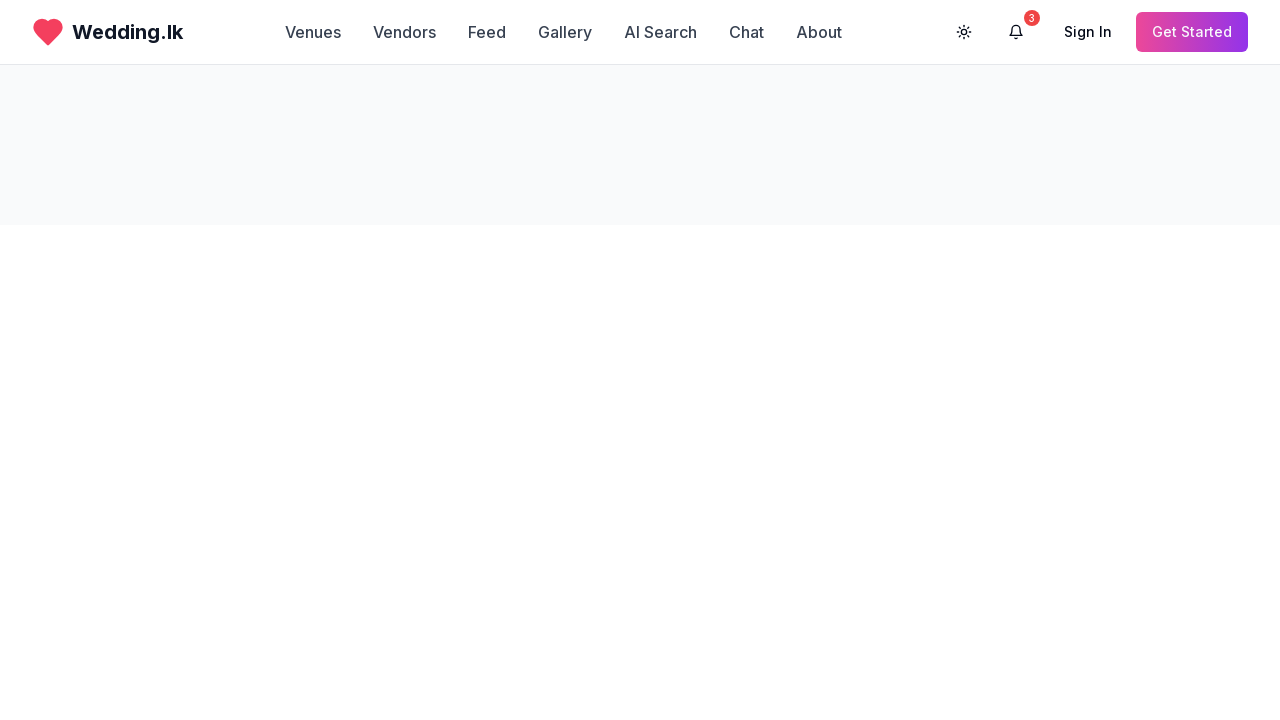

Found 5 Next.js build artifact script tags
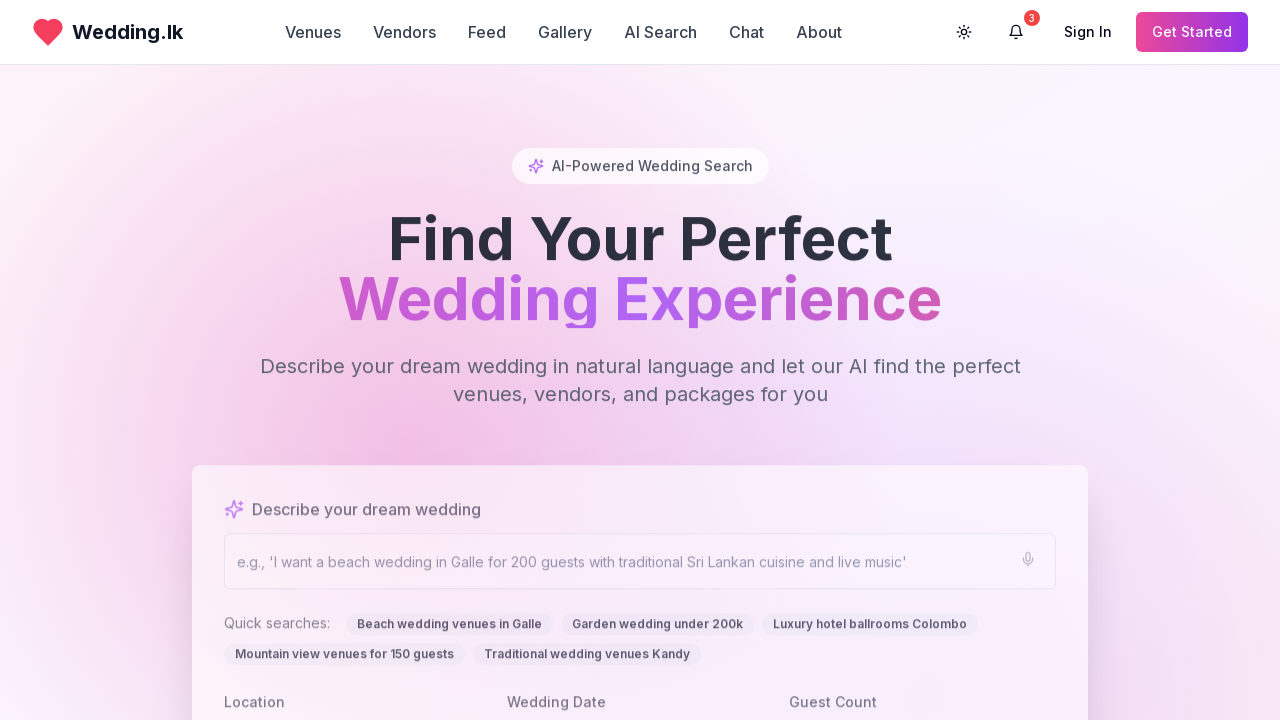

Assertion passed: Next.js build artifacts are present
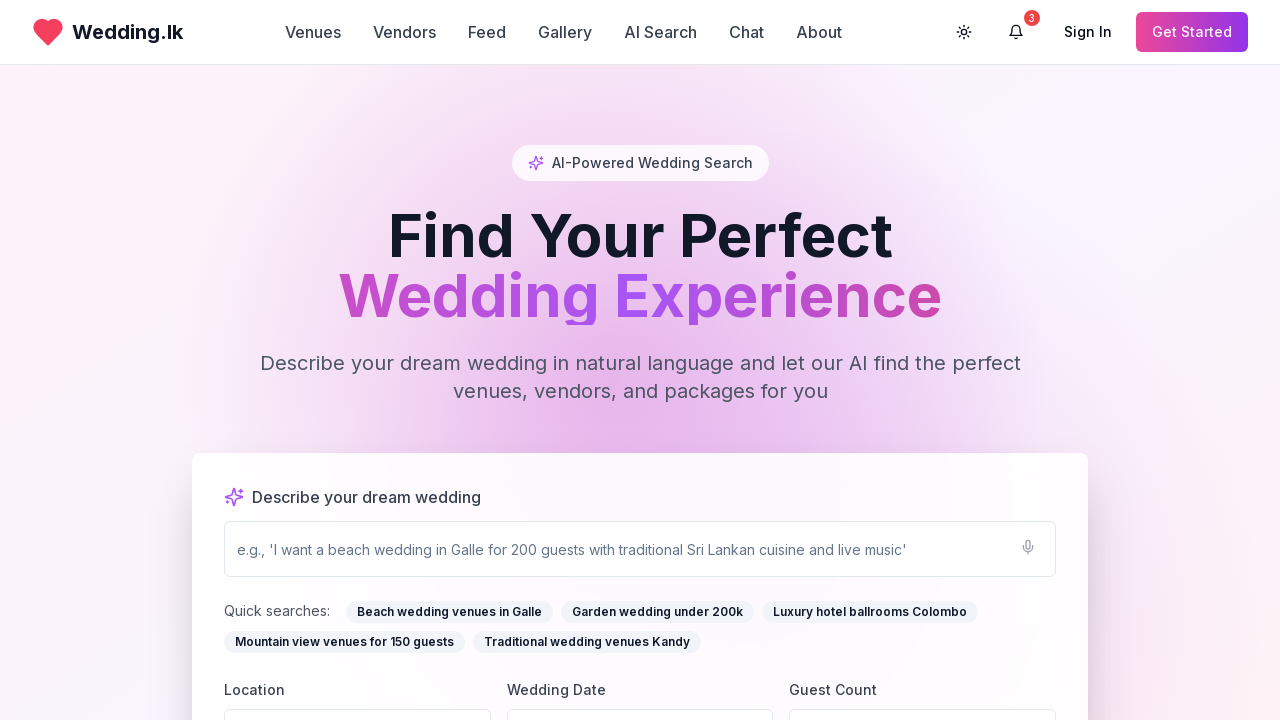

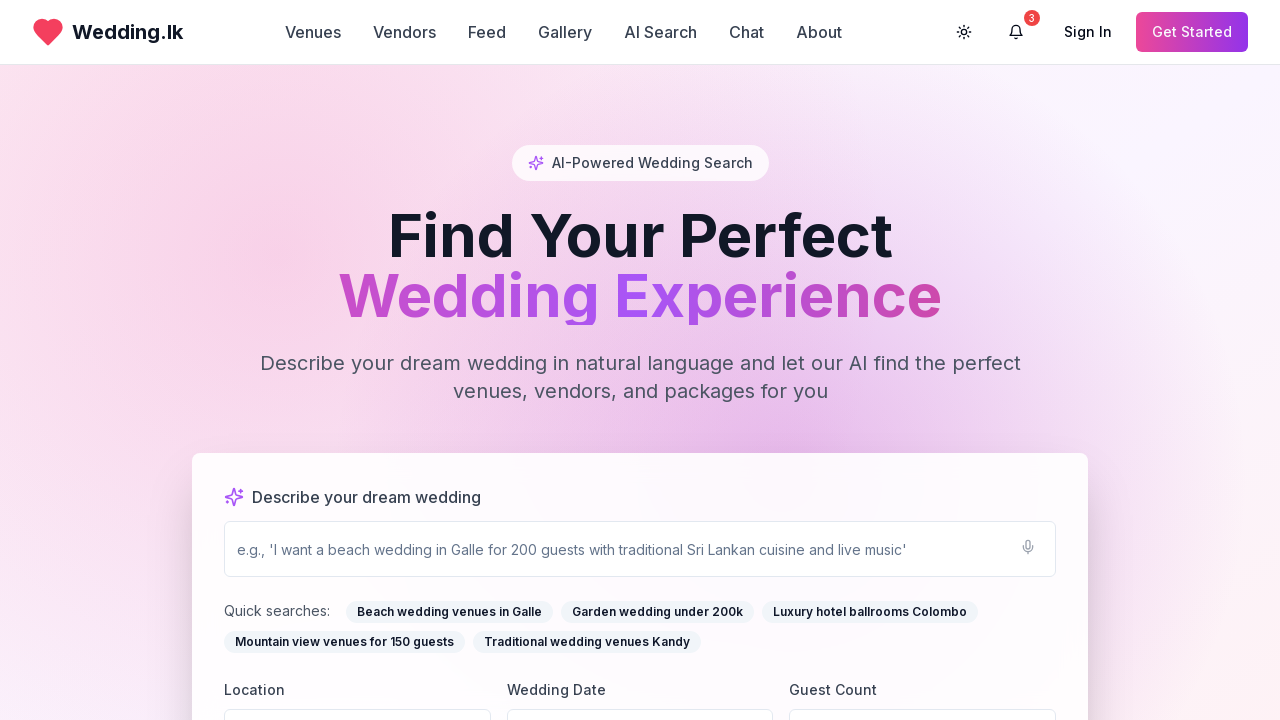